Verifies that all chapter navigation label elements on Apple's Mac page are visible to the user.

Starting URL: https://www.apple.com/mac/

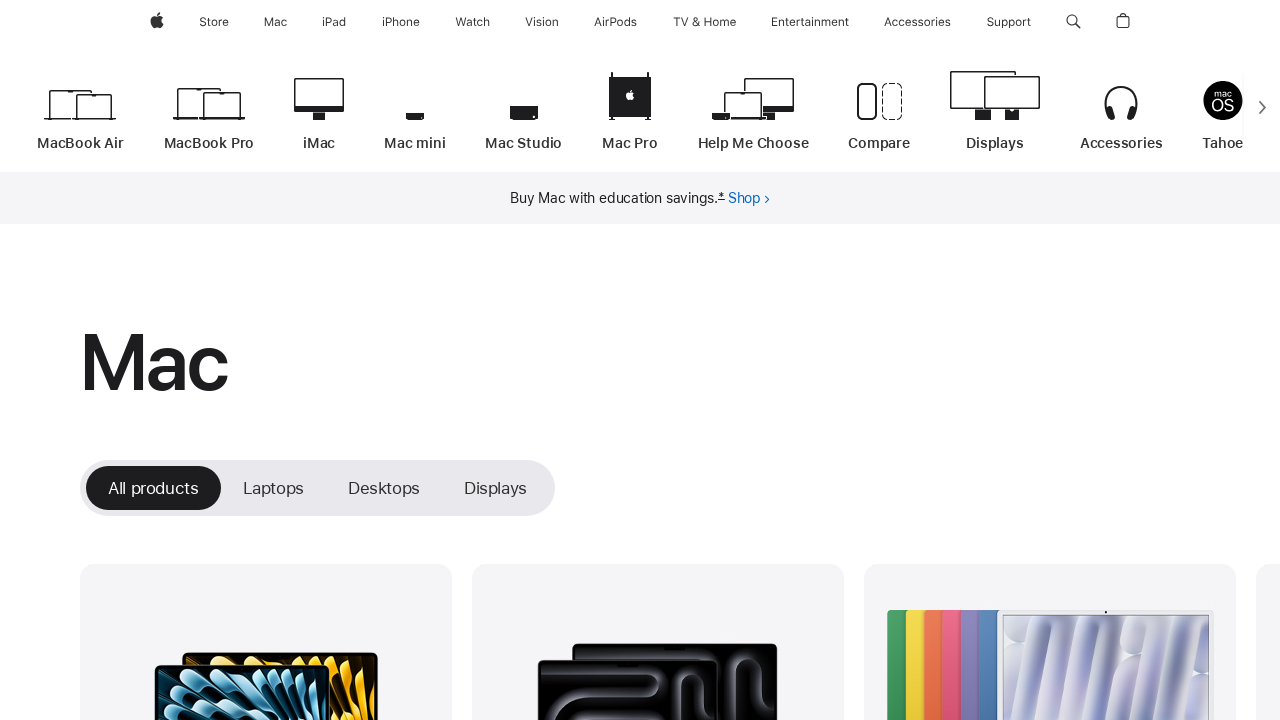

Set viewport size to 1920x1080
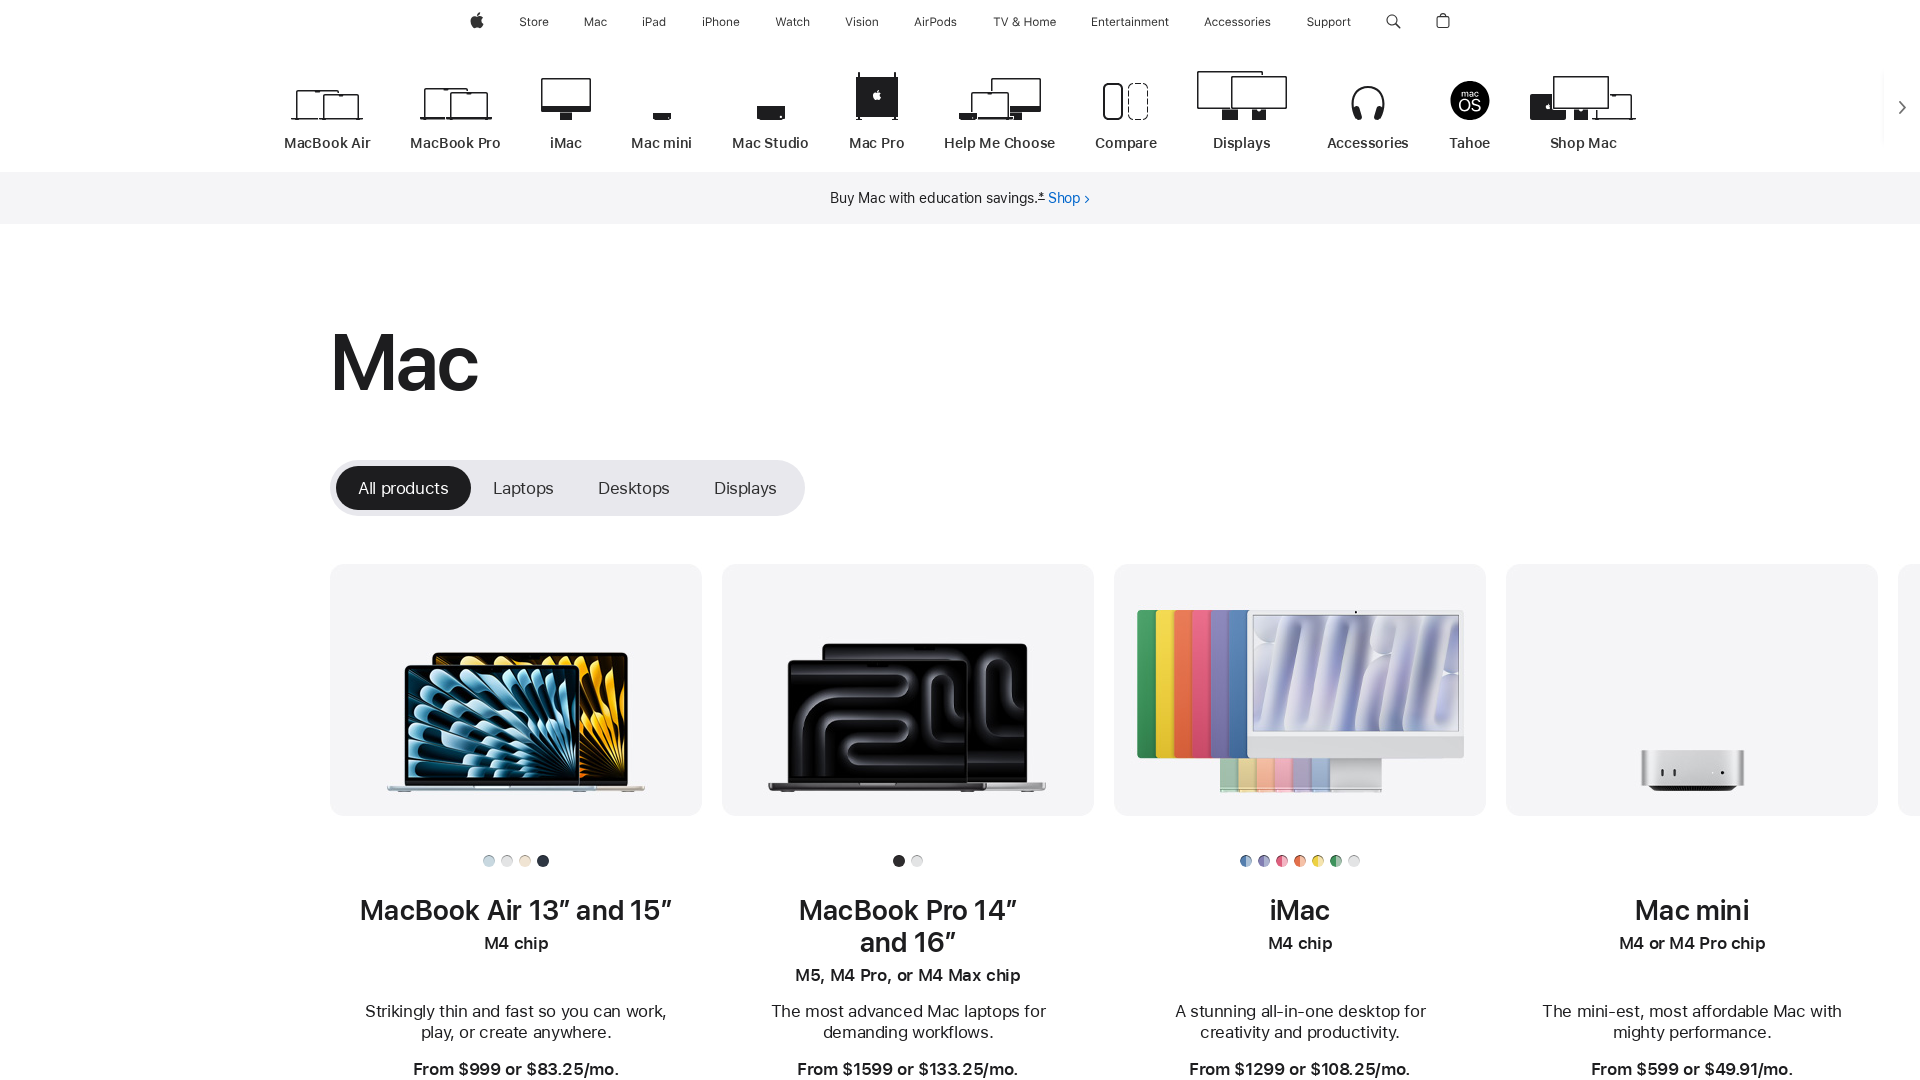

DOM content loaded
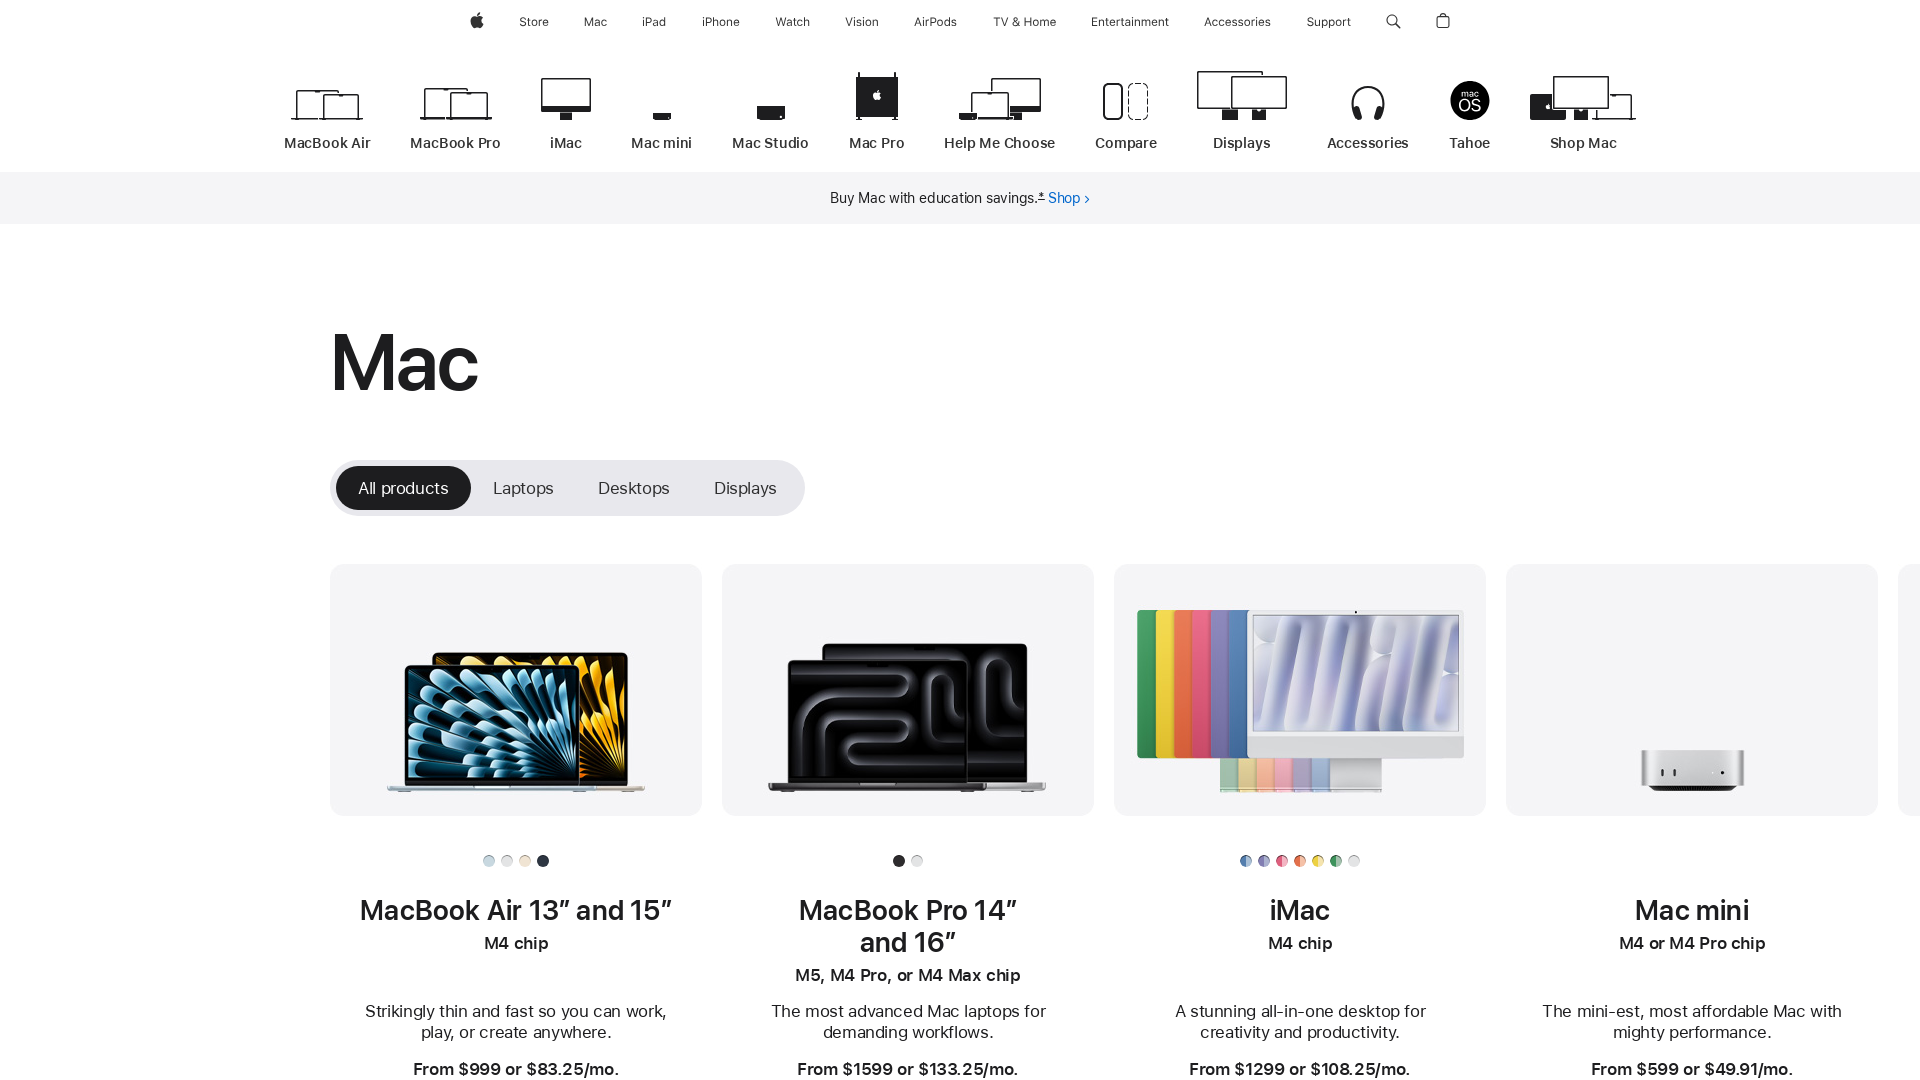

Located all chapter navigation label elements
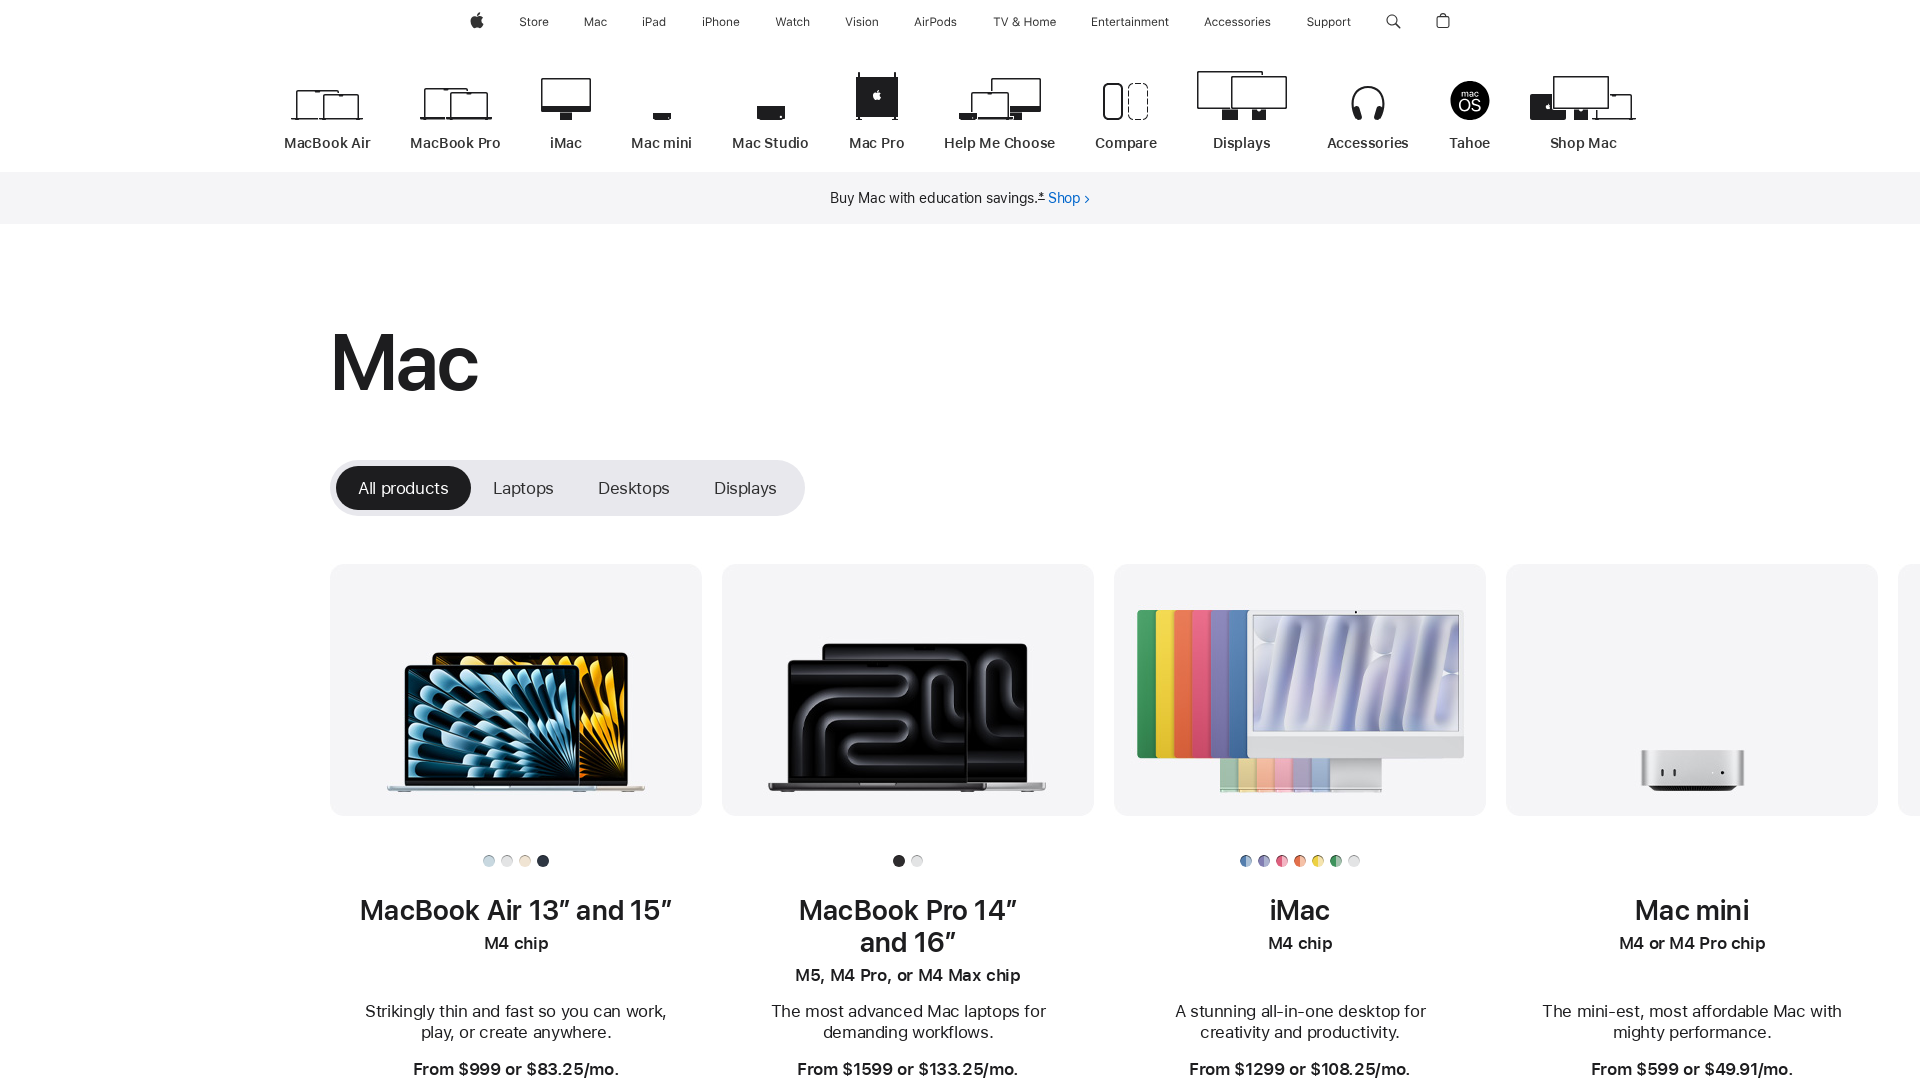

Found 0 chapter navigation label elements
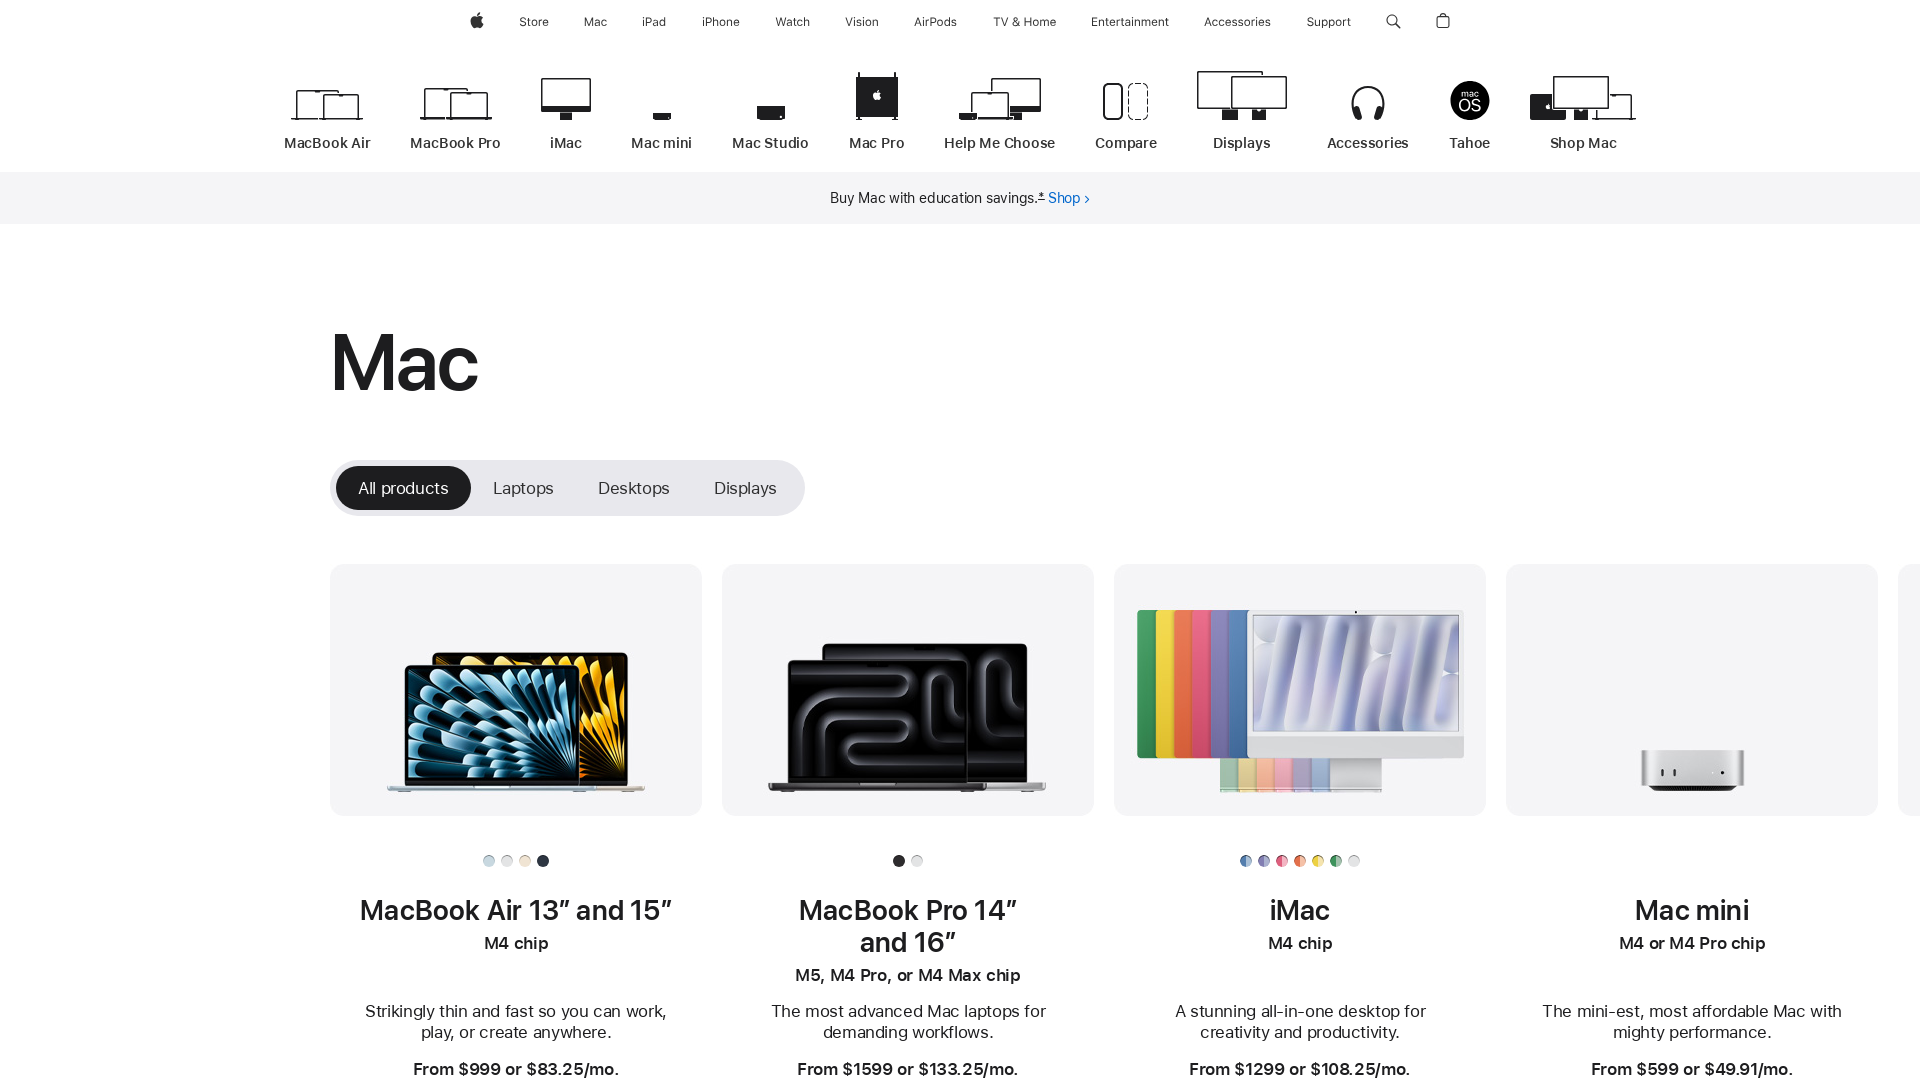

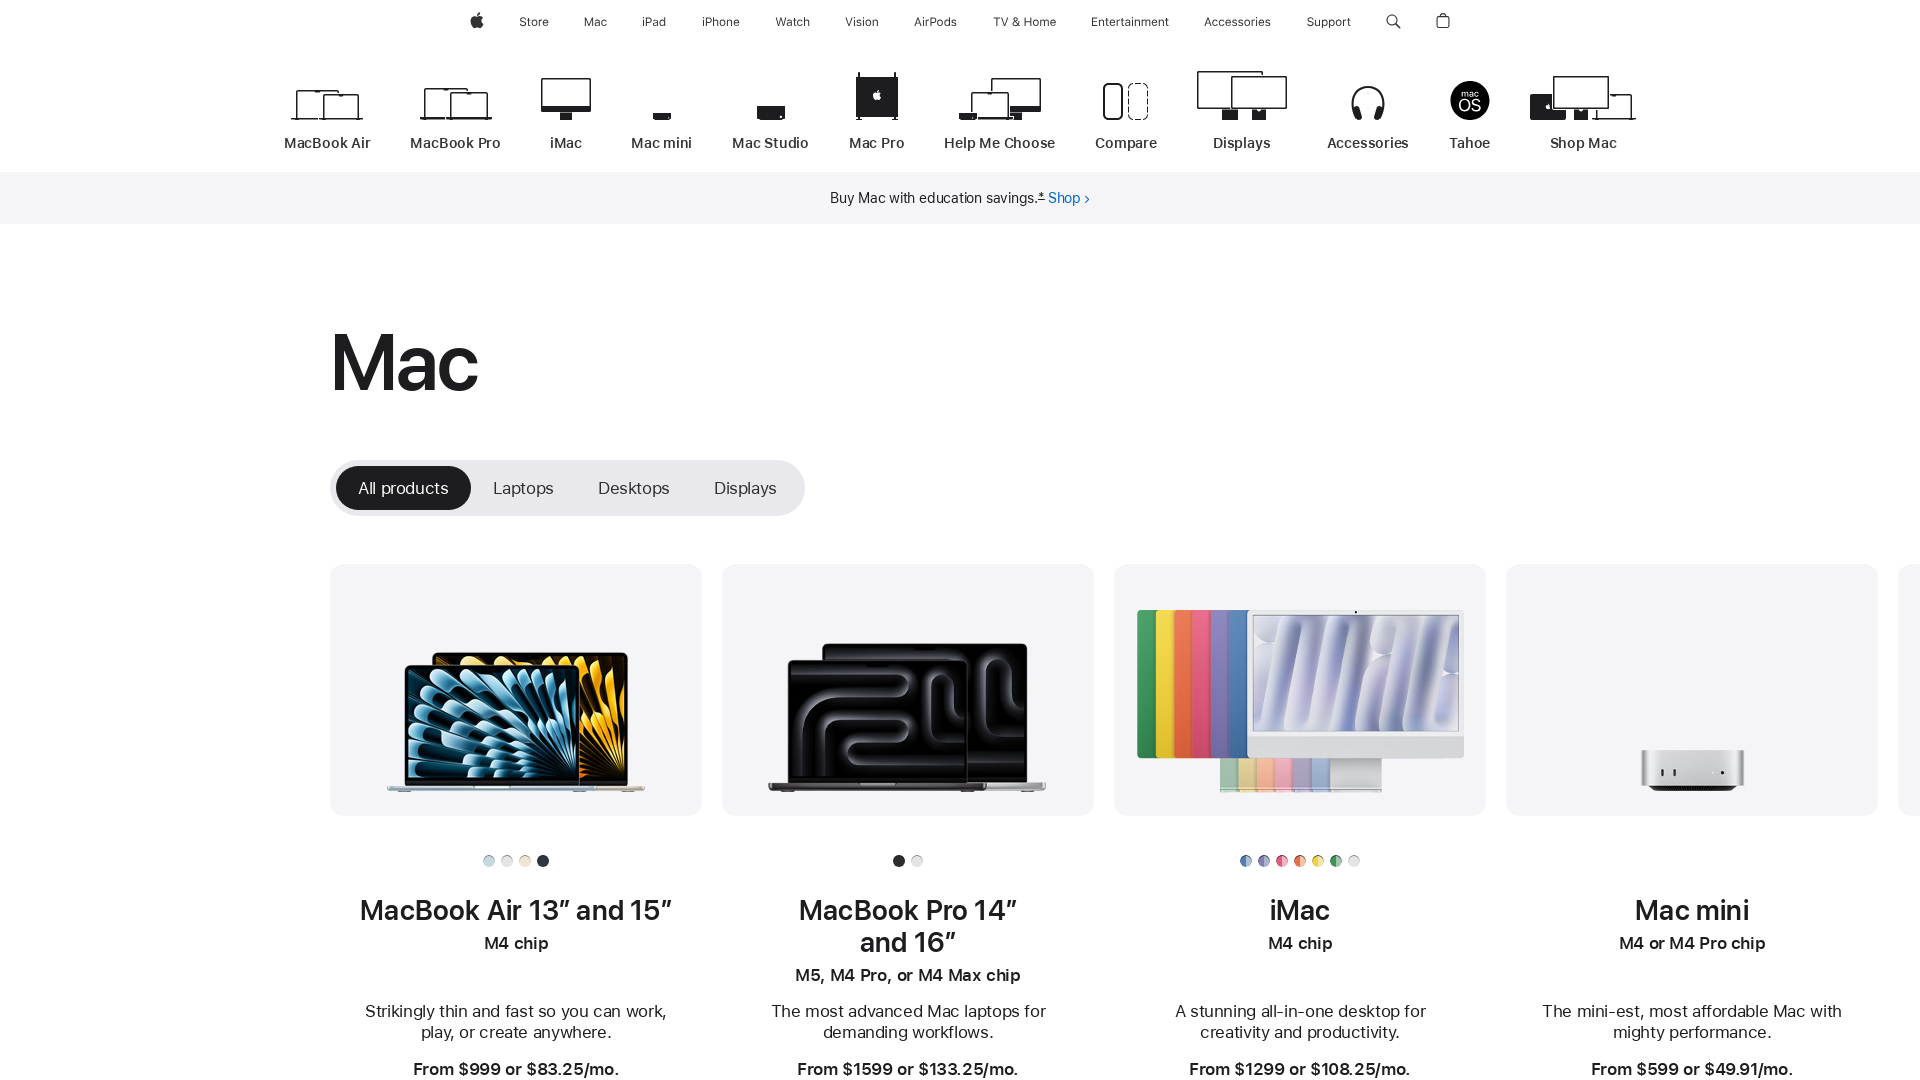